Tests dynamic loading functionality by clicking a start button and waiting for dynamically loaded content to appear

Starting URL: https://the-internet.herokuapp.com/dynamic_loading/1

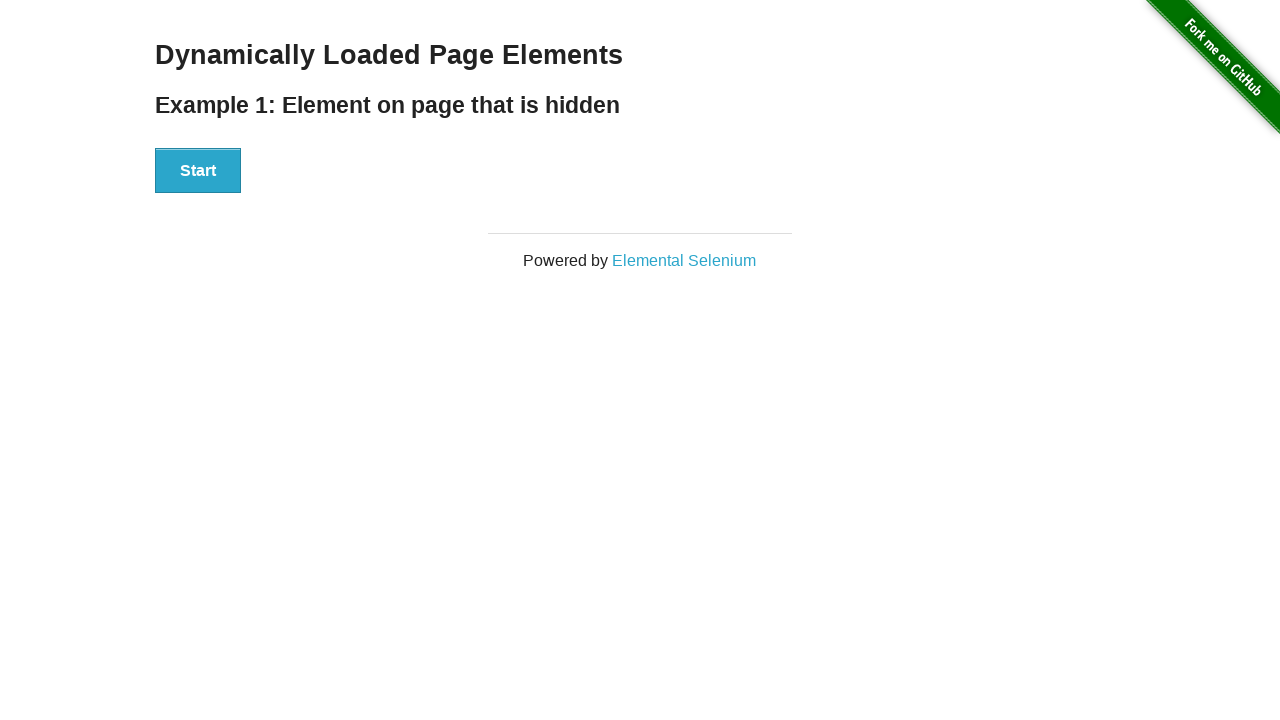

Navigated to dynamic loading test page
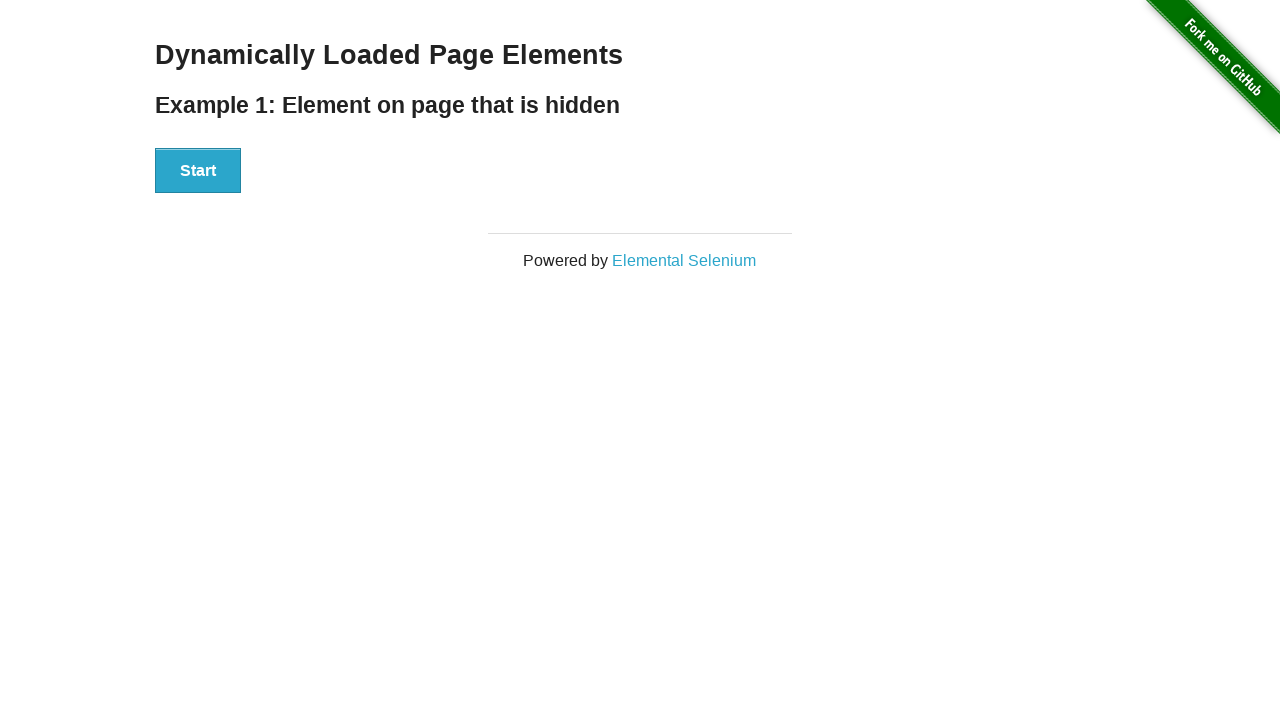

Clicked start button to trigger dynamic loading at (198, 171) on #start button
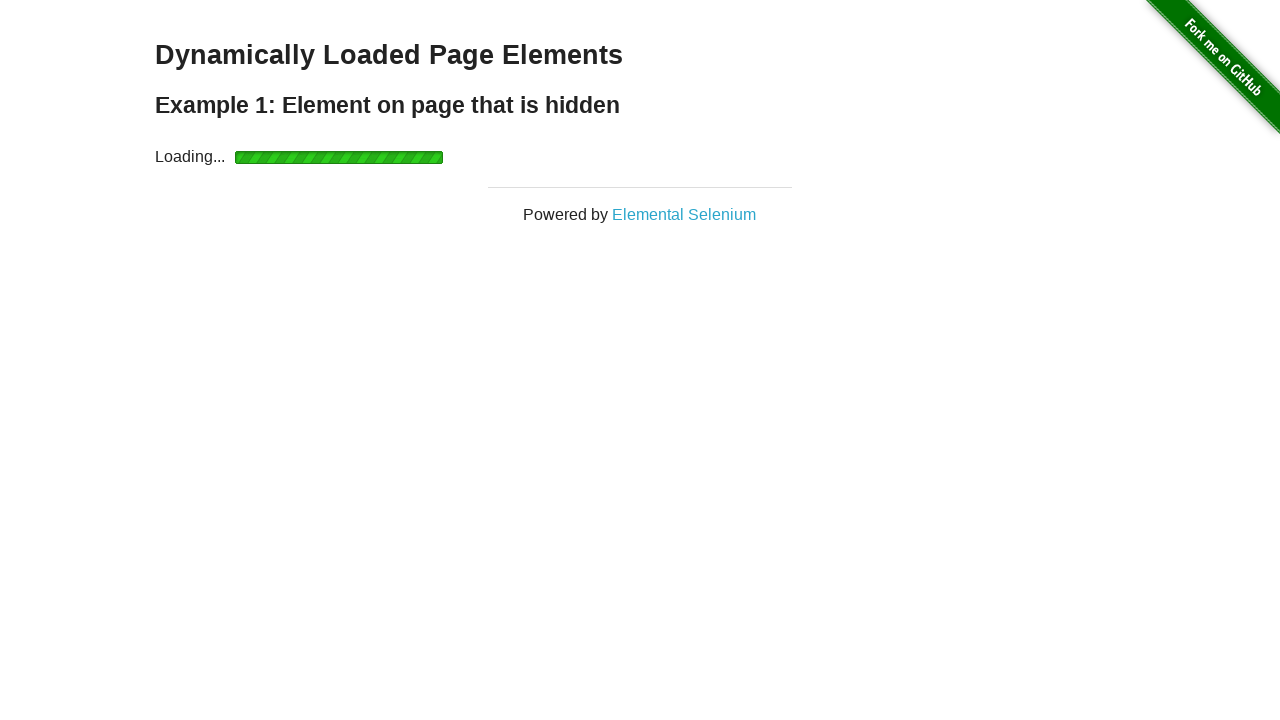

Dynamically loaded content appeared in #finish h4 element
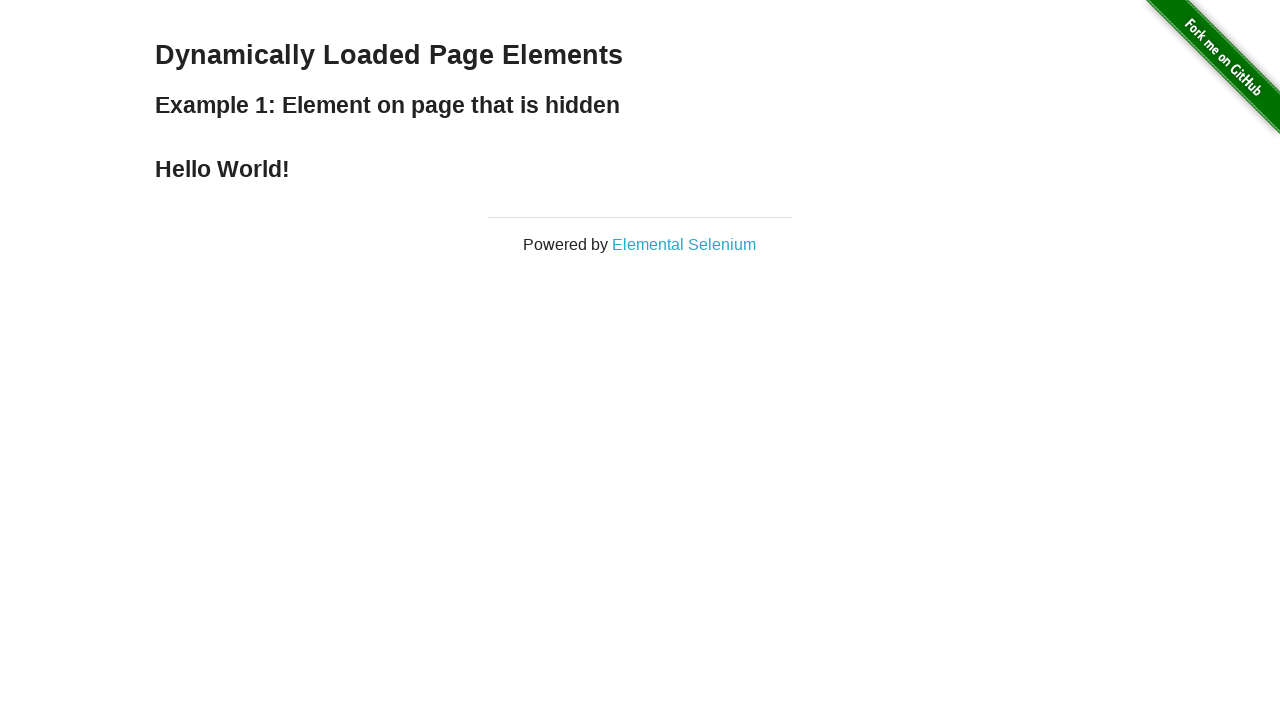

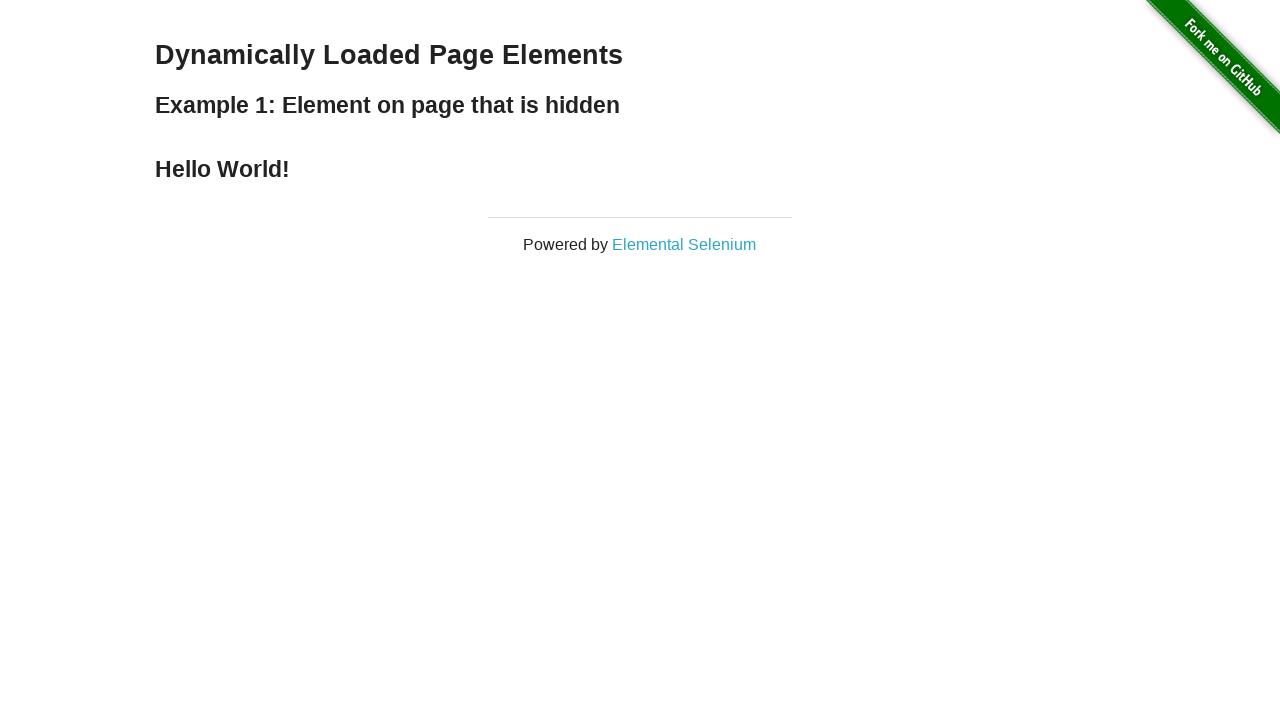